Tests that new todo items are appended to the bottom of the list and the count displays correctly

Starting URL: https://demo.playwright.dev/todomvc

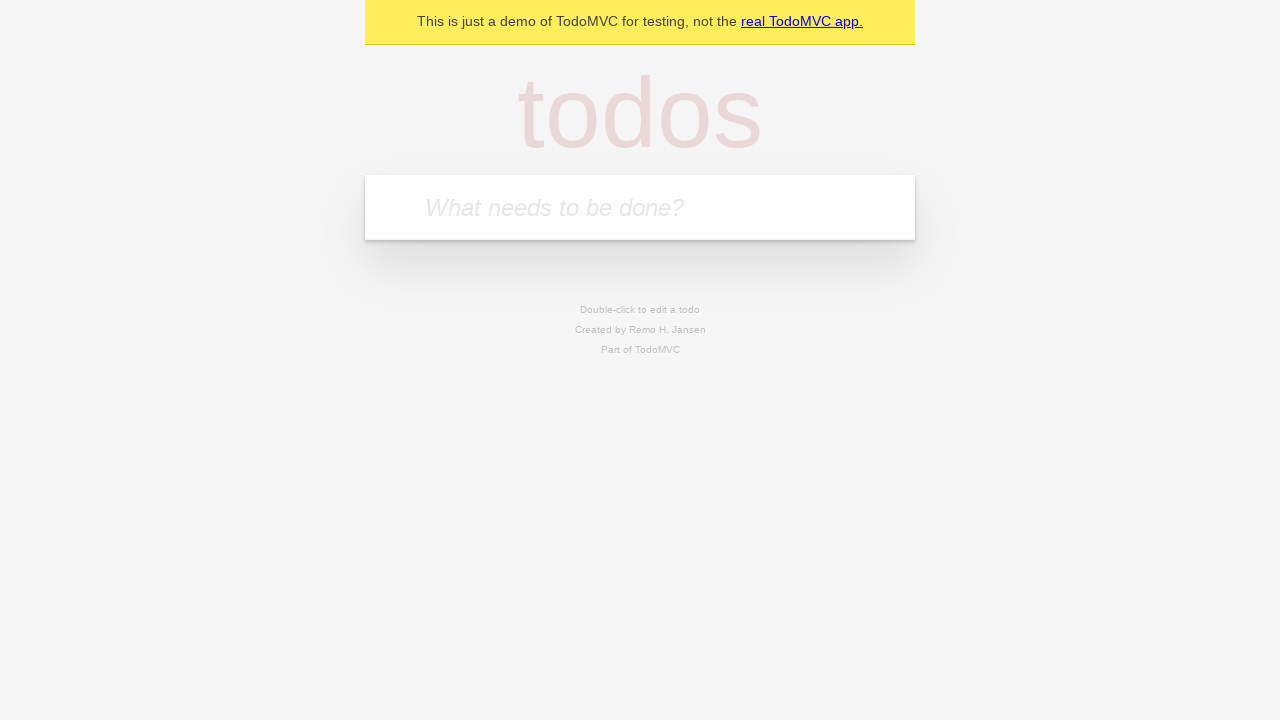

Filled todo input with 'buy some cheese' on internal:attr=[placeholder="What needs to be done?"i]
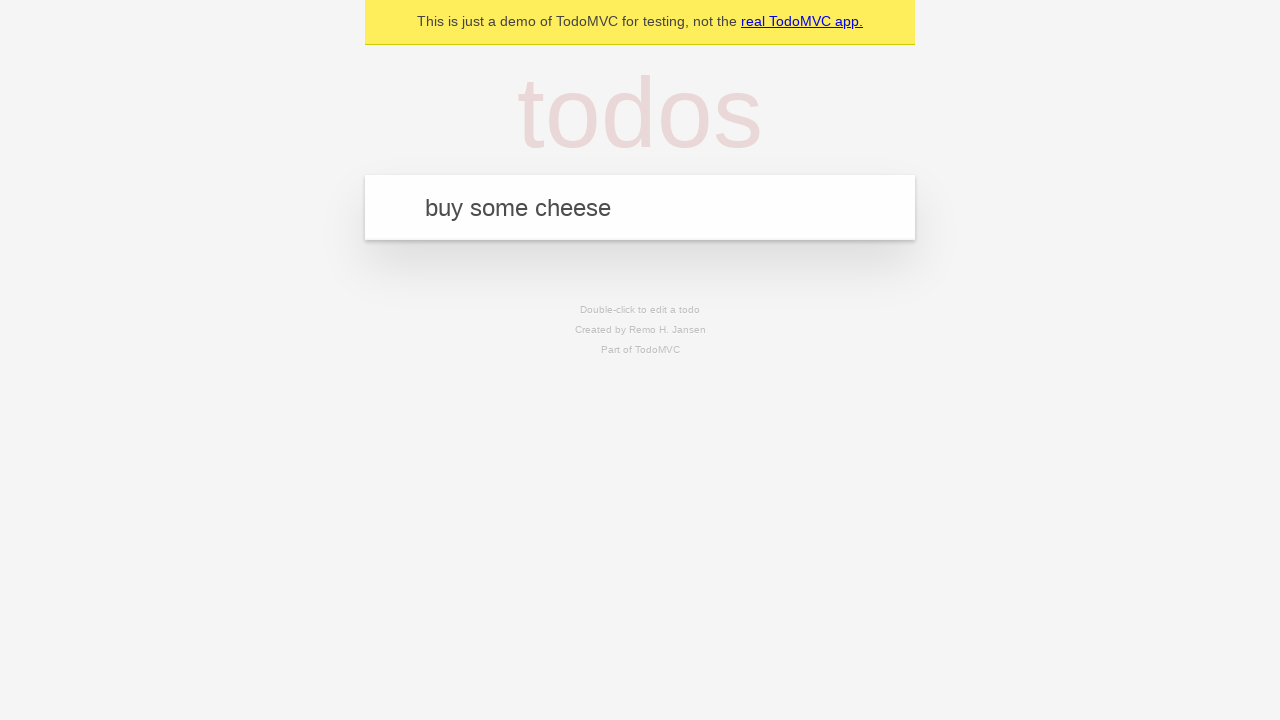

Pressed Enter to add first todo item on internal:attr=[placeholder="What needs to be done?"i]
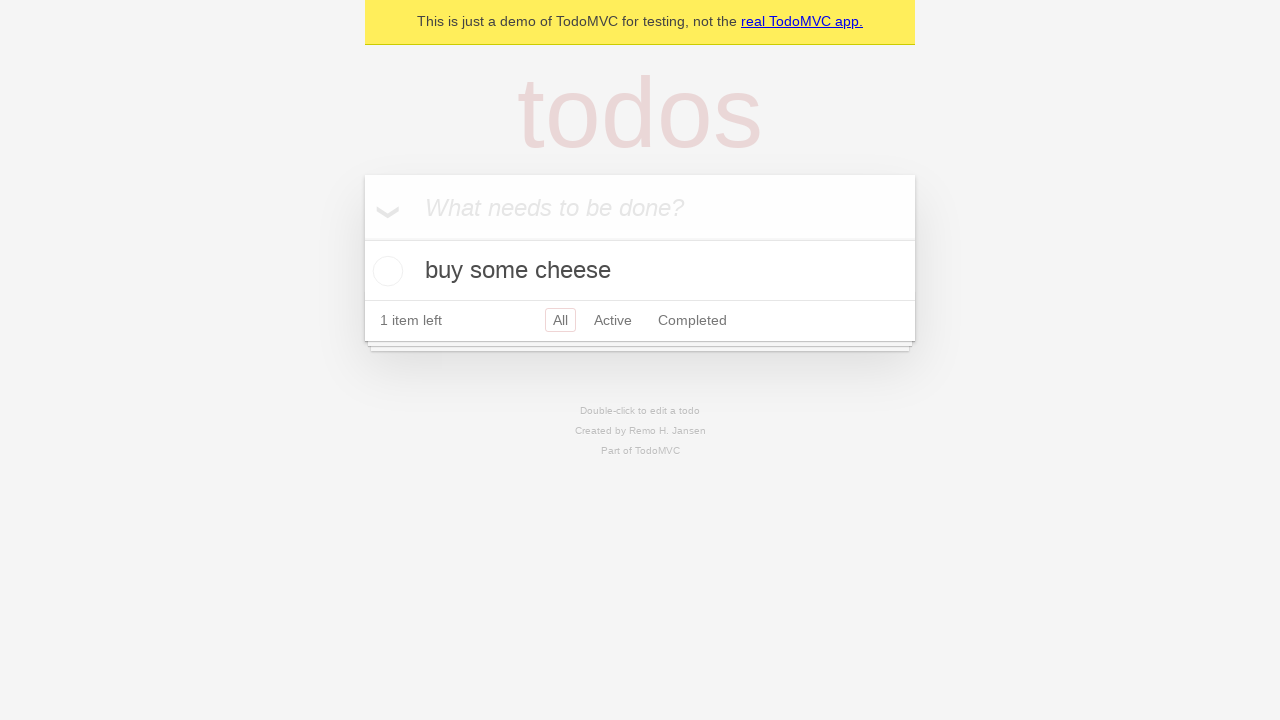

Filled todo input with 'feed the cat' on internal:attr=[placeholder="What needs to be done?"i]
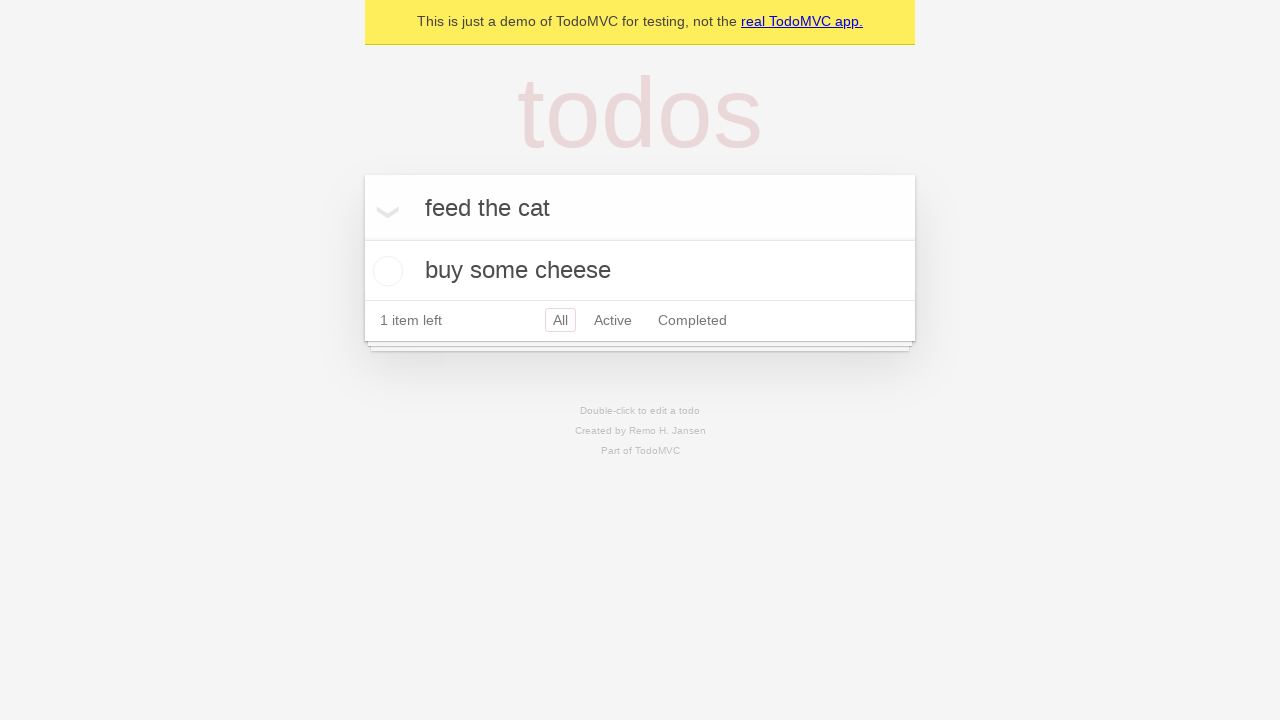

Pressed Enter to add second todo item on internal:attr=[placeholder="What needs to be done?"i]
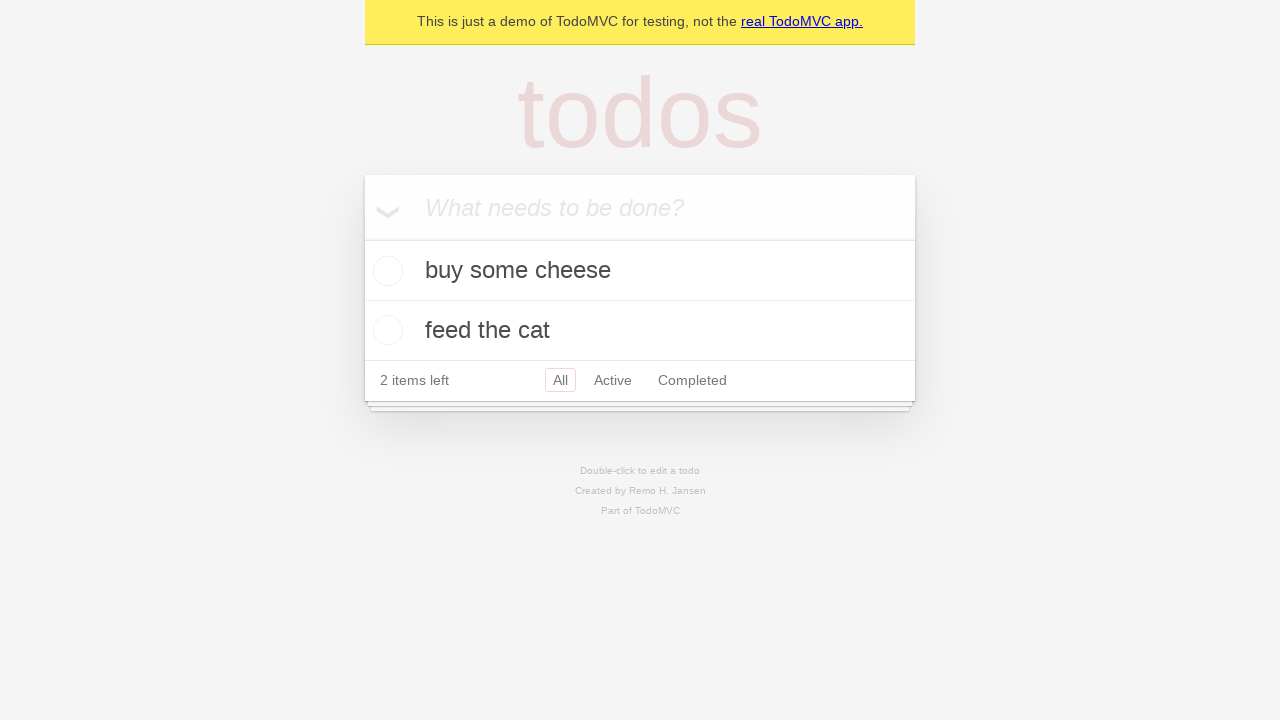

Filled todo input with 'book a doctors appointment' on internal:attr=[placeholder="What needs to be done?"i]
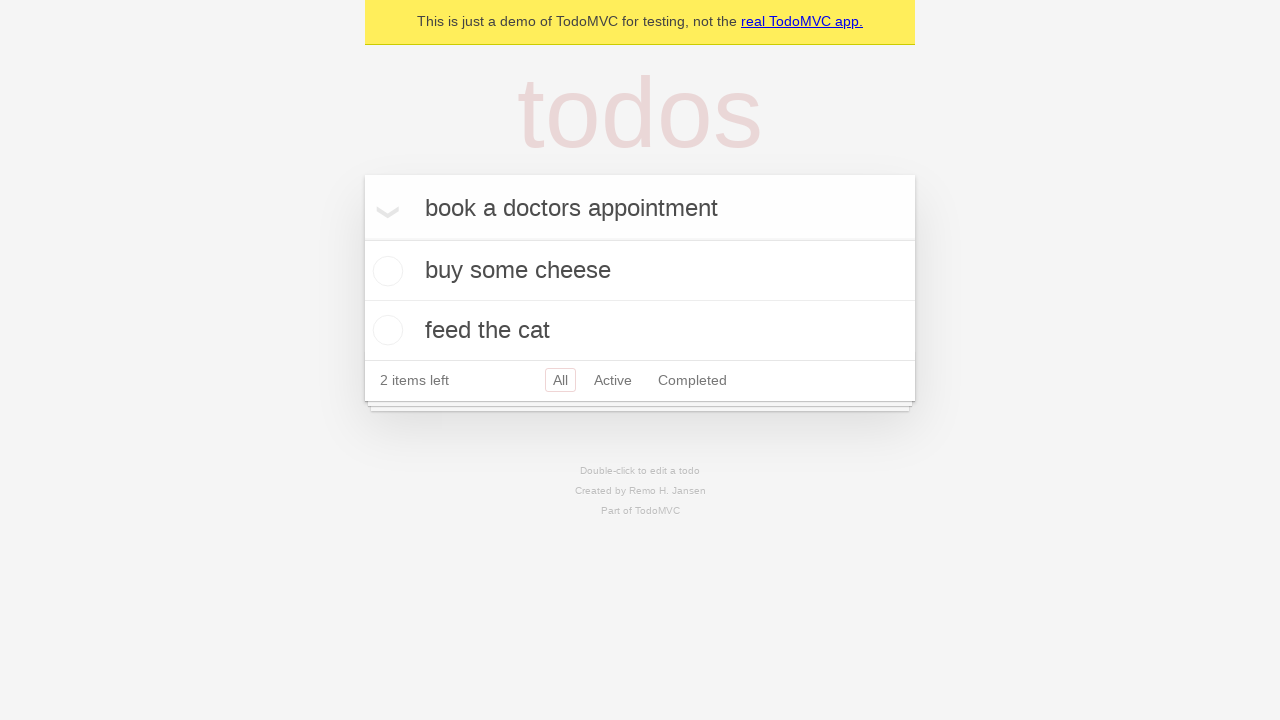

Pressed Enter to add third todo item on internal:attr=[placeholder="What needs to be done?"i]
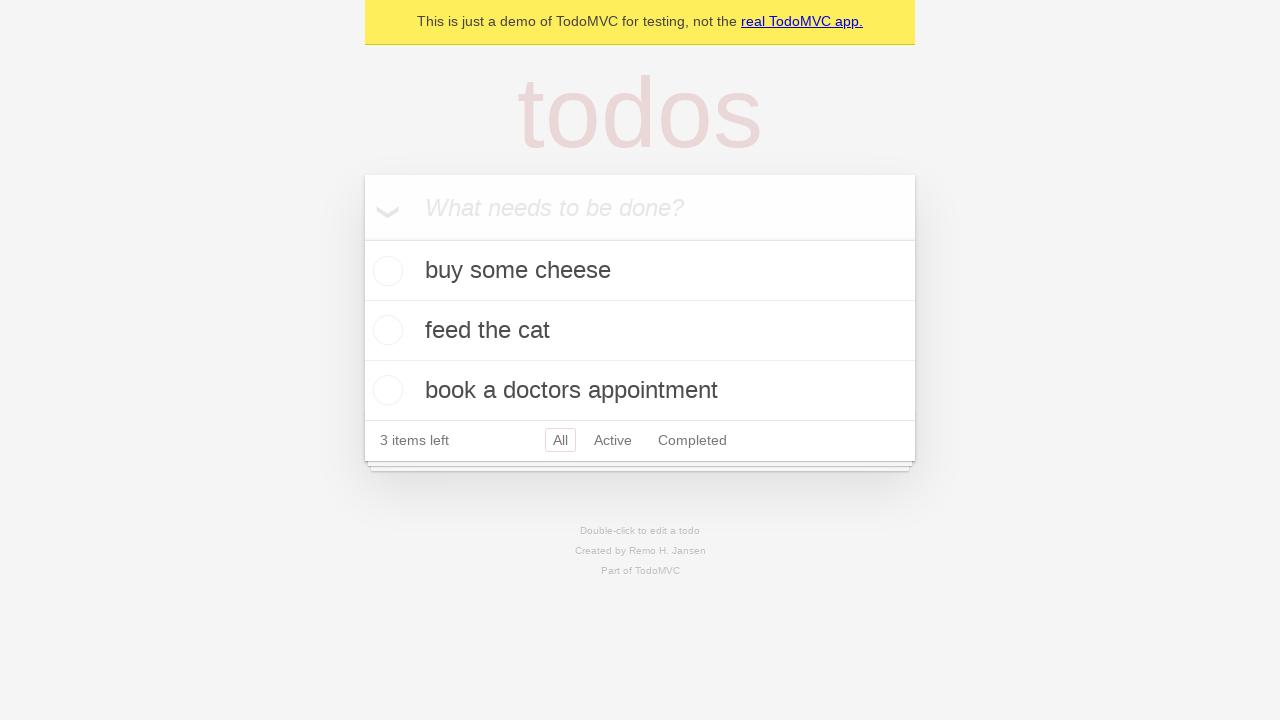

Waited for third todo item to appear in DOM
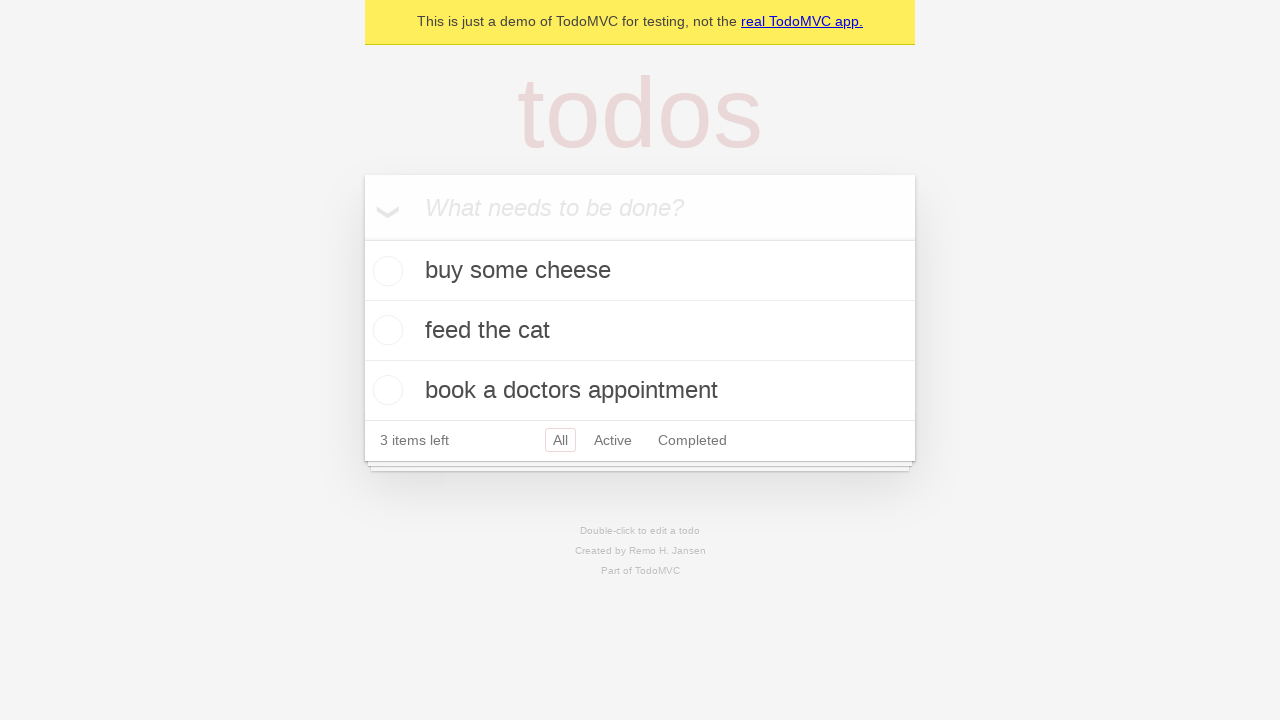

Verified todo count displays '3 items left'
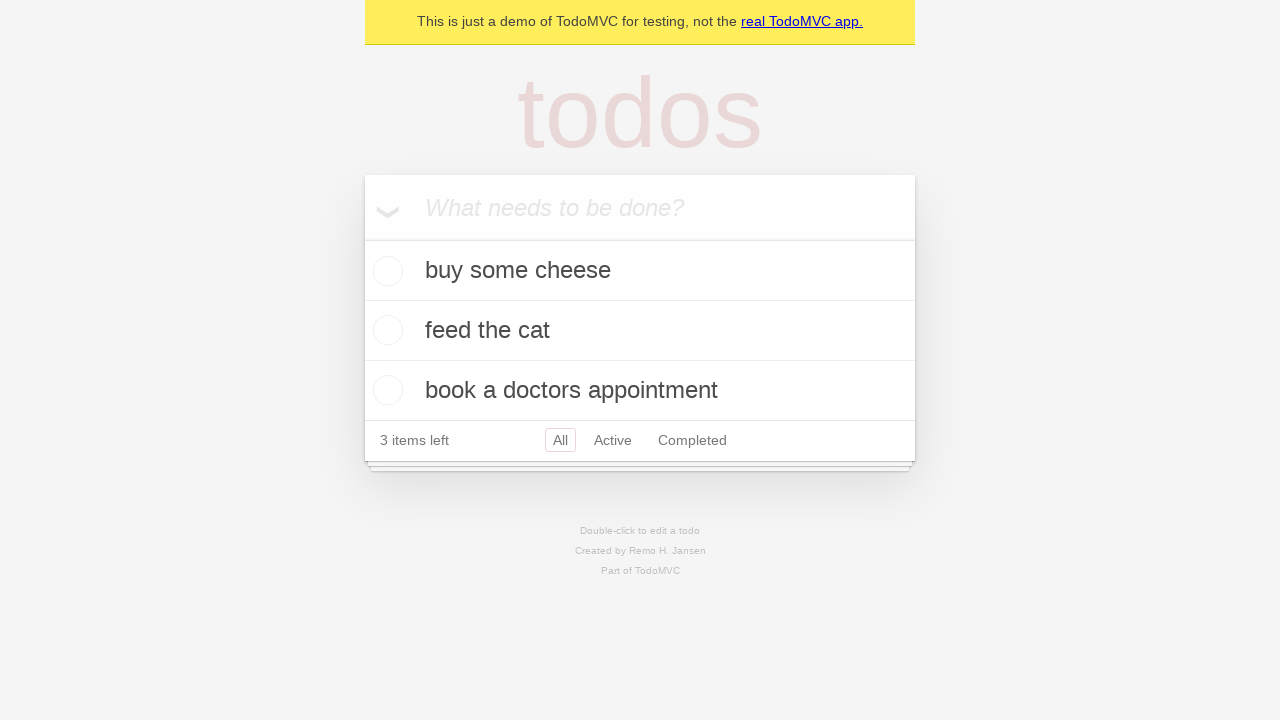

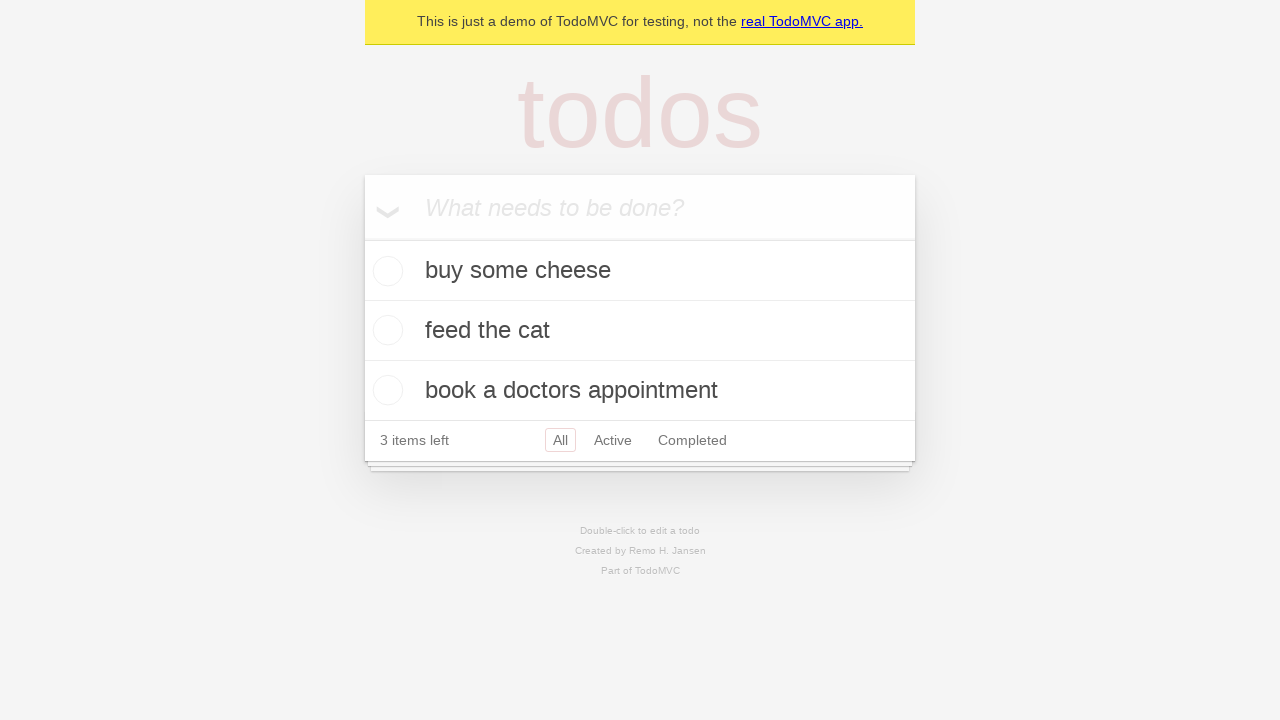